Tests radio button selection on a form page by clicking three radio buttons sequentially, then navigates to a checkbox page and tests checking/unchecking multiple checkboxes.

Starting URL: https://formy-project.herokuapp.com/radiobutton

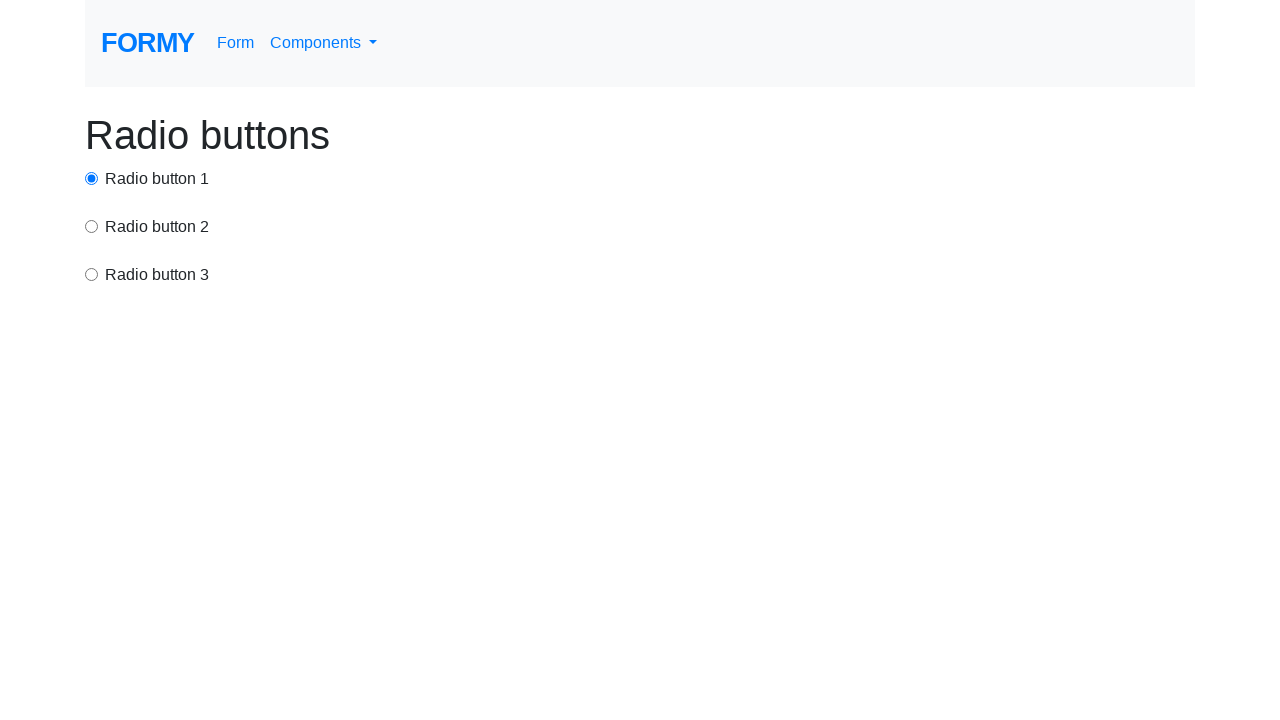

Clicked radio button 1 at (92, 178) on #radio-button-1
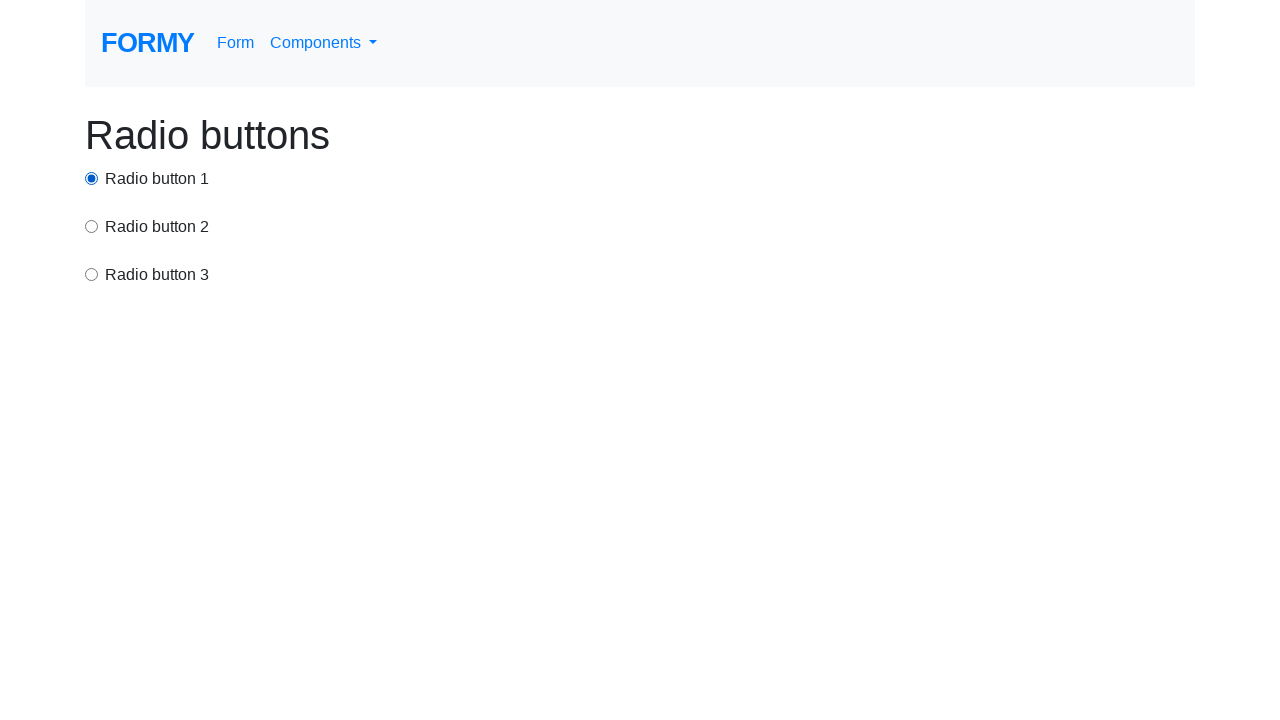

Clicked radio button 2 with value 'option2' at (92, 226) on input[value='option2']
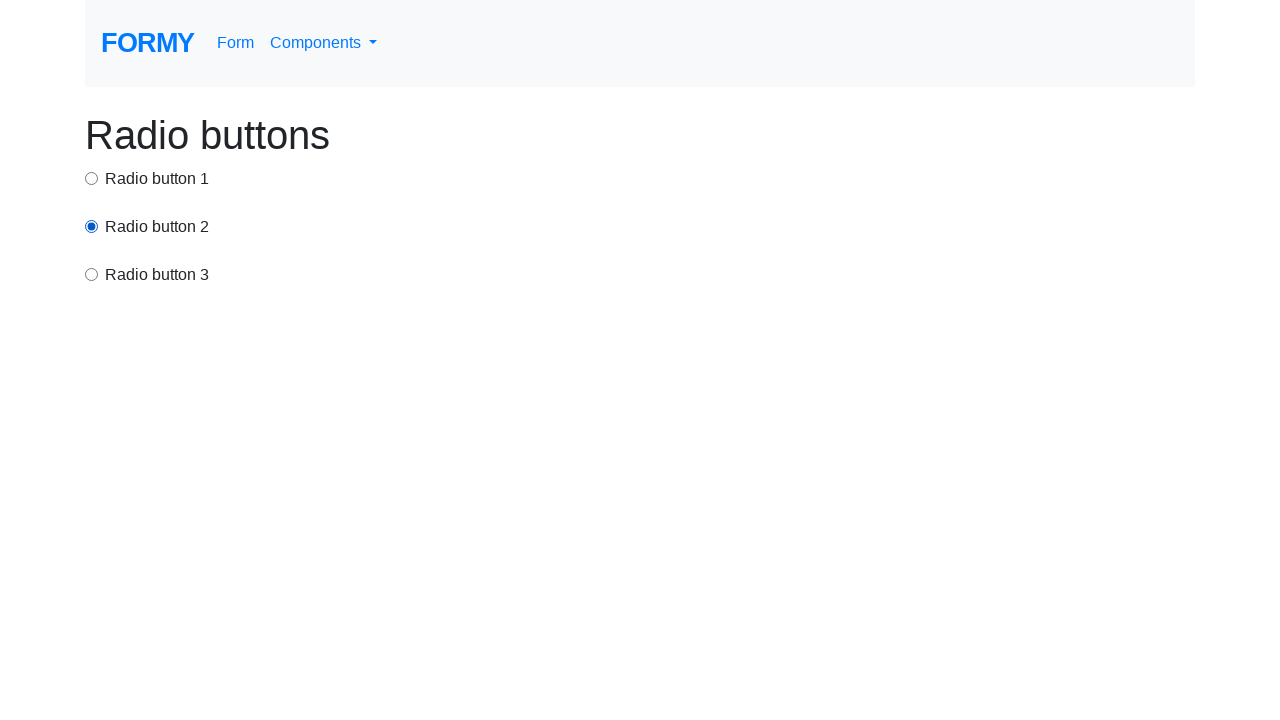

Clicked radio button 3 using xpath at (92, 274) on xpath=//html/body/div/div[3]/input
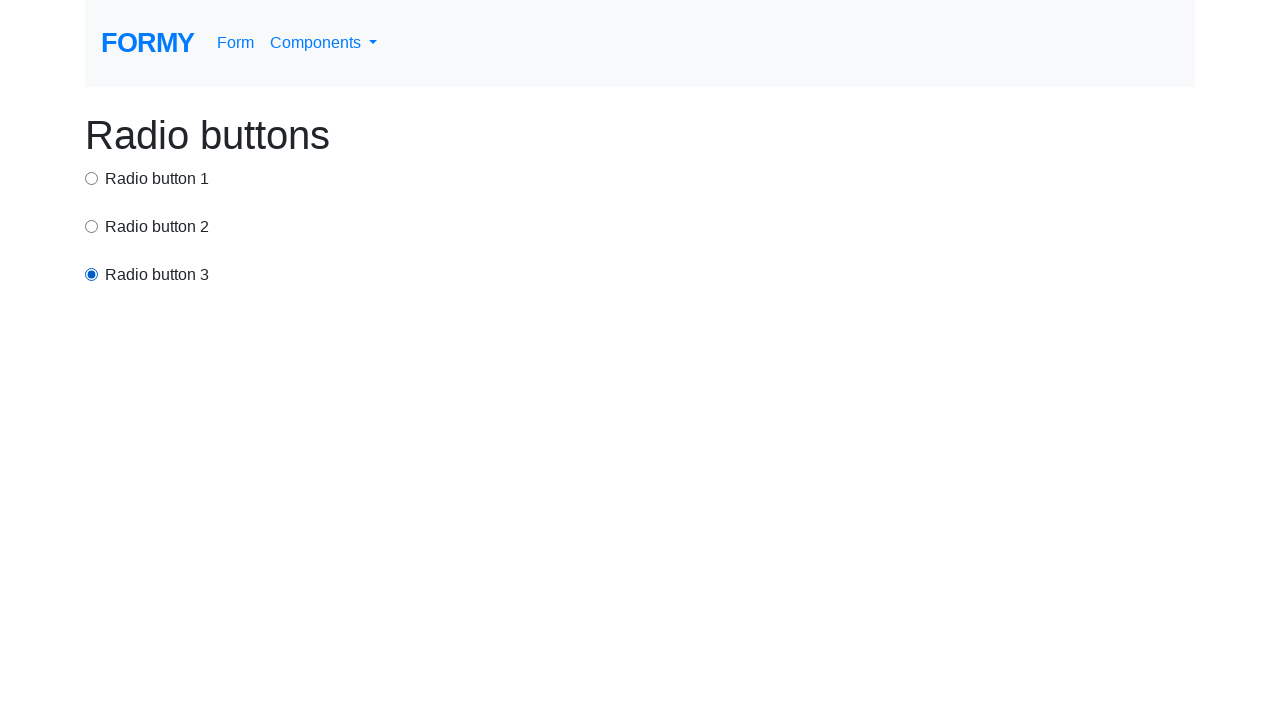

Navigated to checkbox page
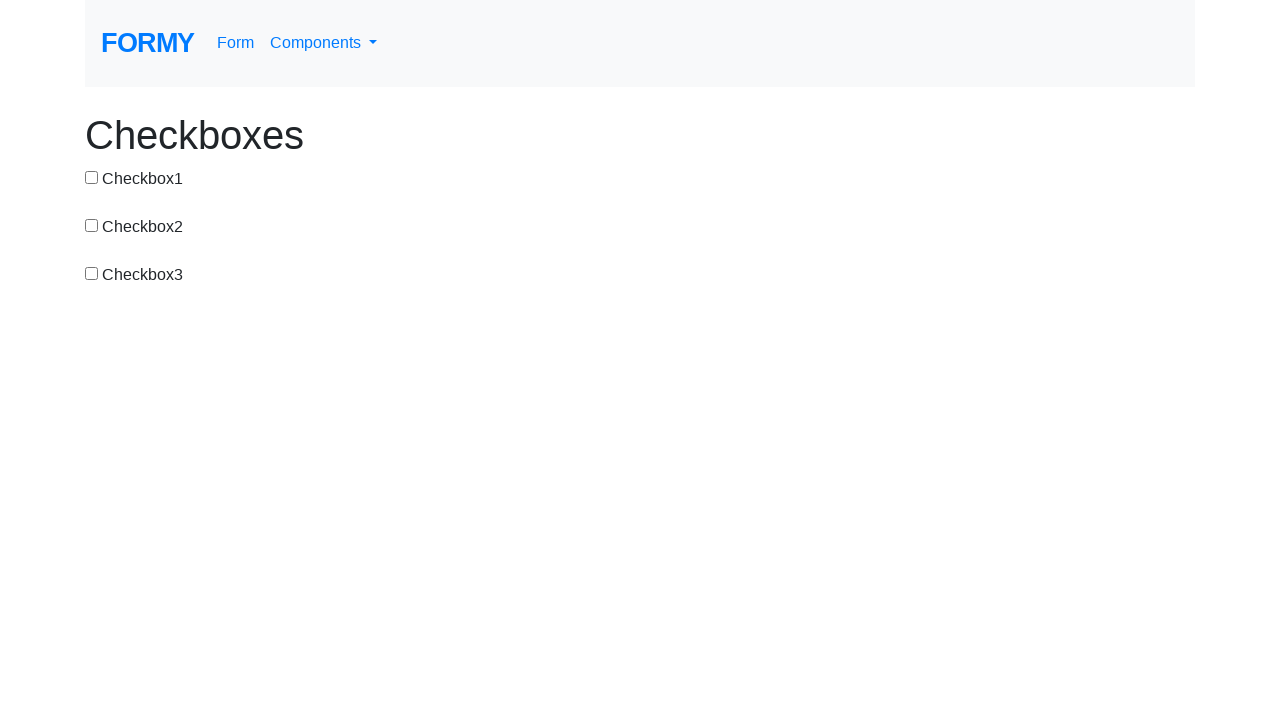

Checked checkbox 1 at (92, 177) on #checkbox-1
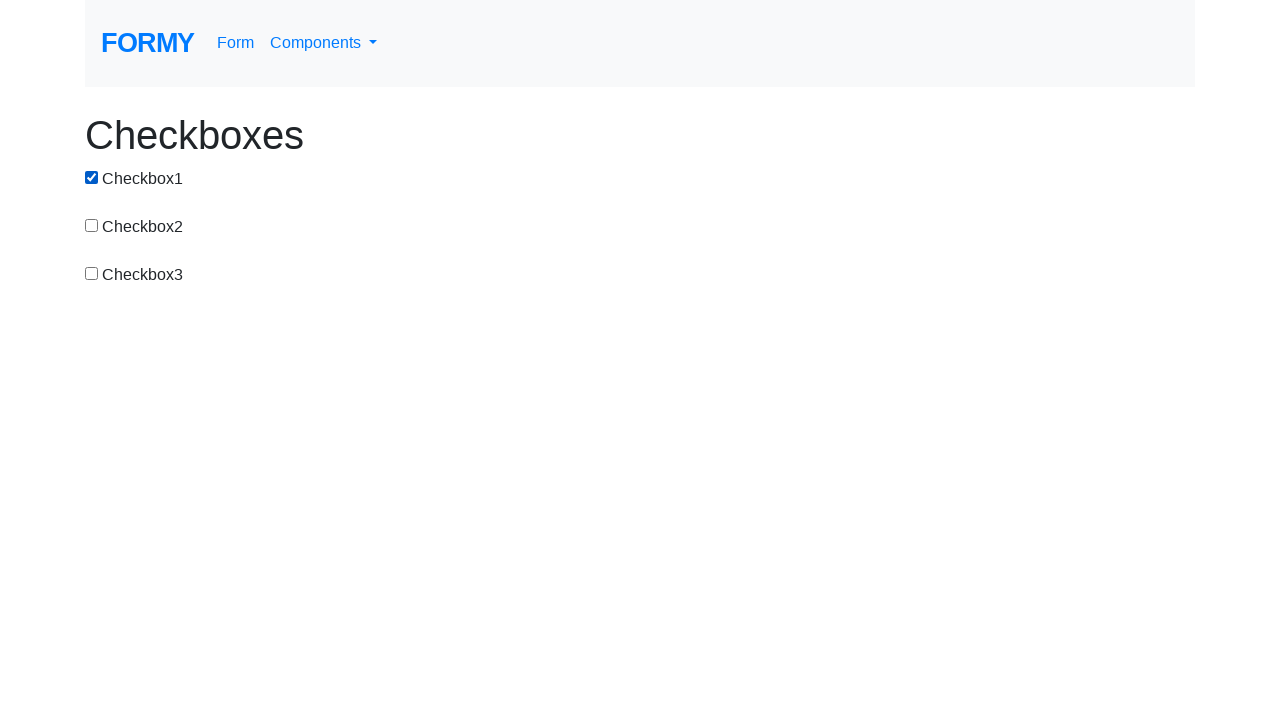

Checked checkbox 2 at (92, 225) on #checkbox-2
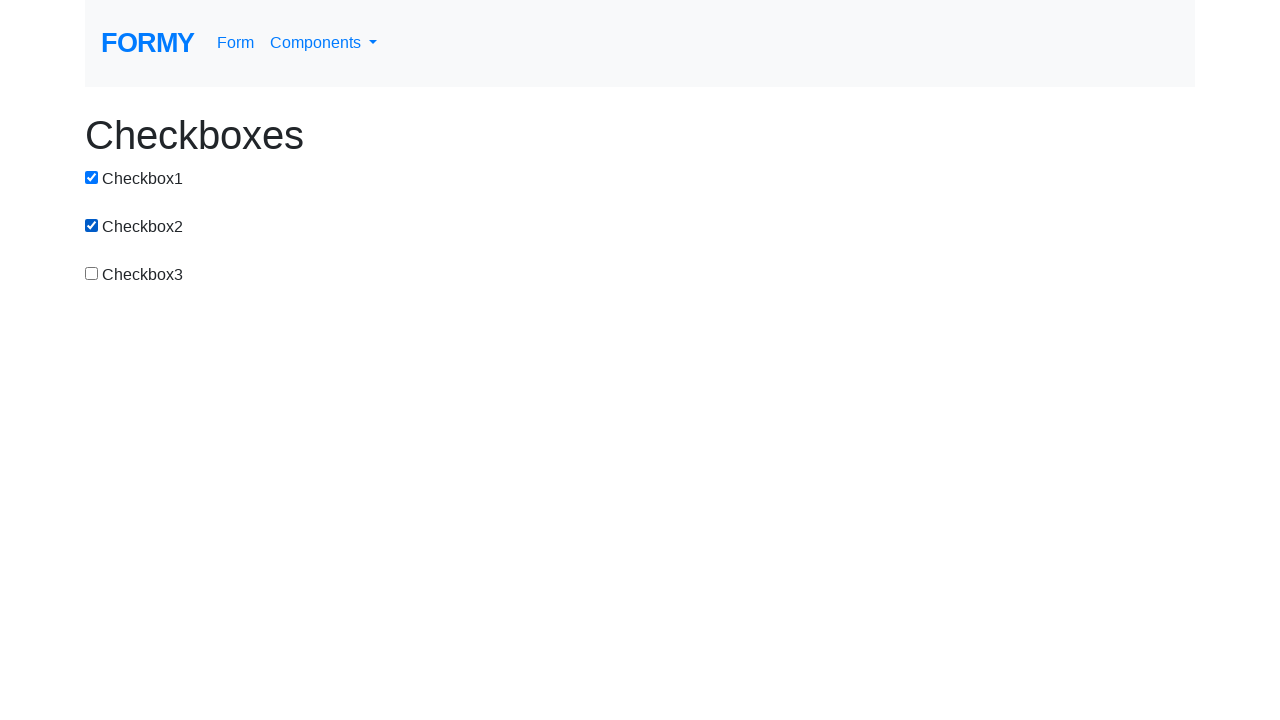

Checked checkbox 3 at (92, 273) on #checkbox-3
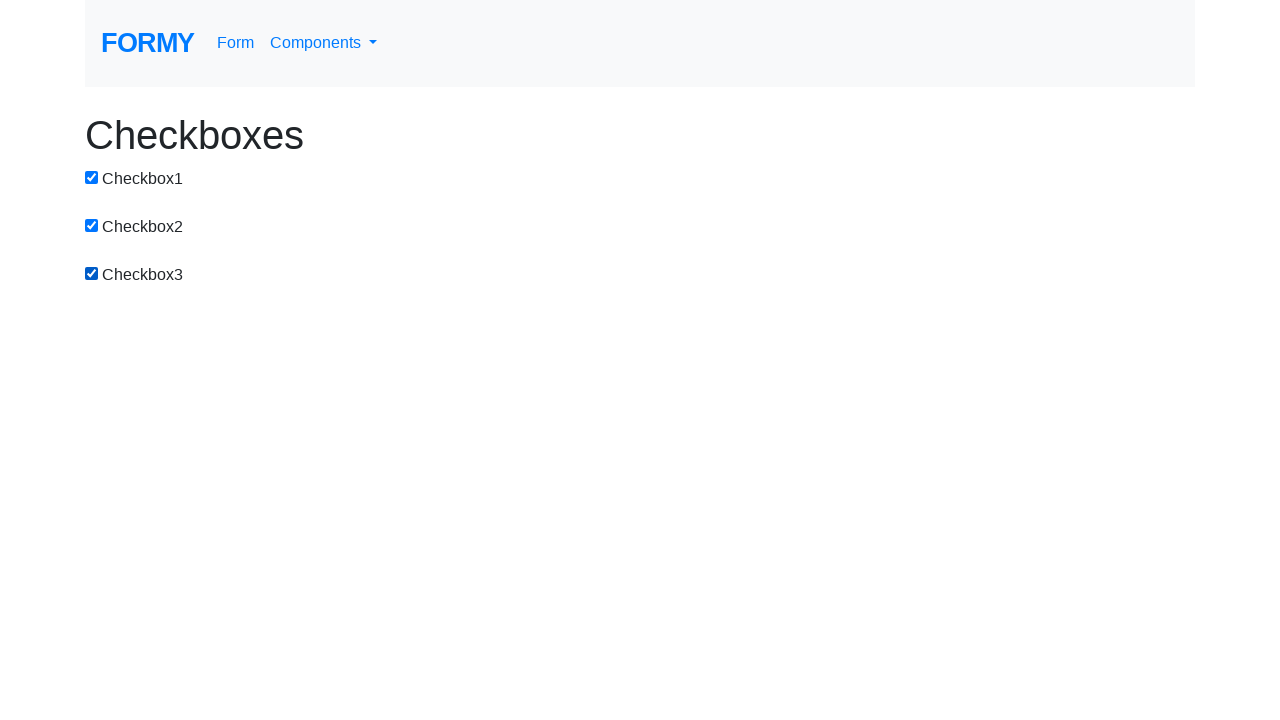

Unchecked checkbox 1 at (92, 177) on #checkbox-1
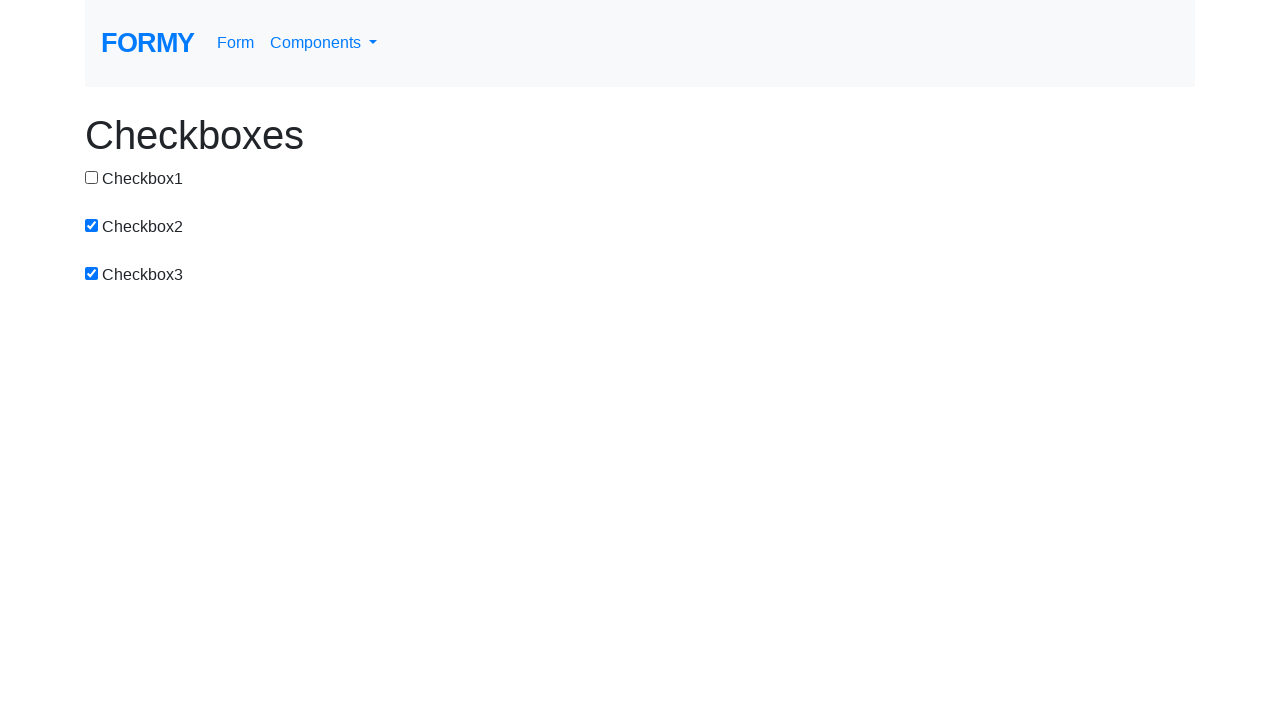

Unchecked checkbox 2 at (92, 225) on #checkbox-2
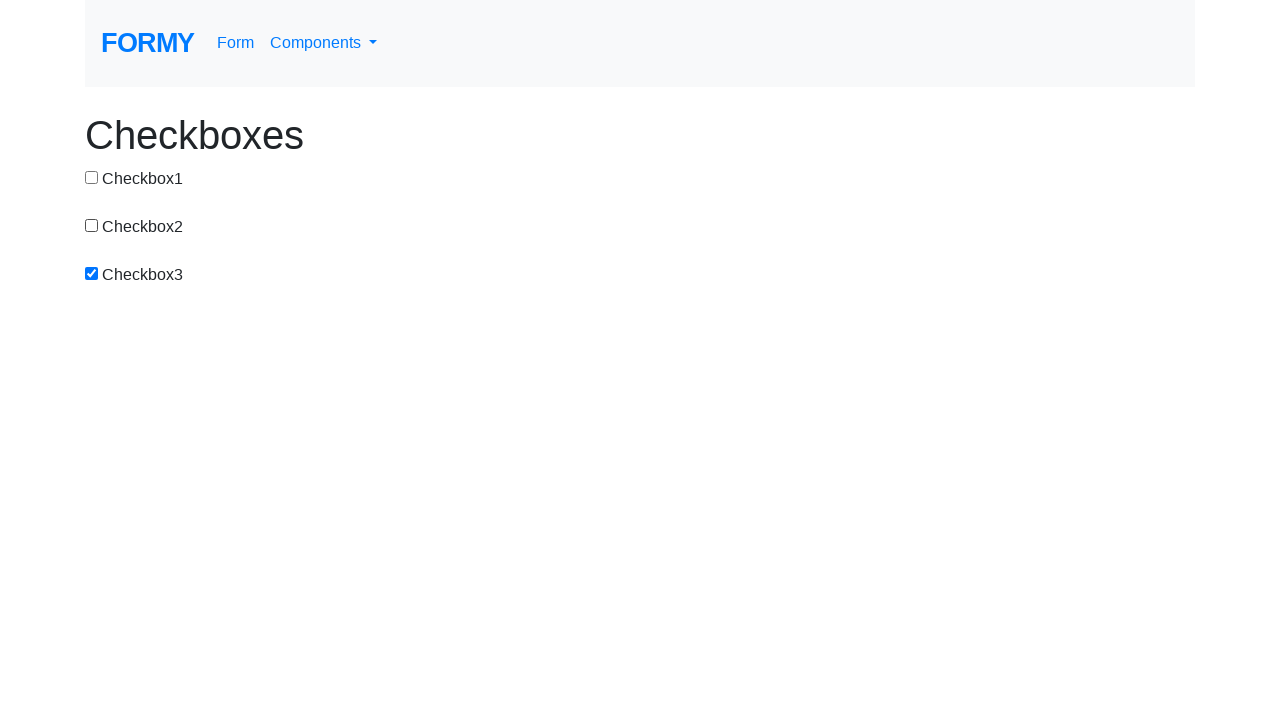

Unchecked checkbox 3 at (92, 273) on #checkbox-3
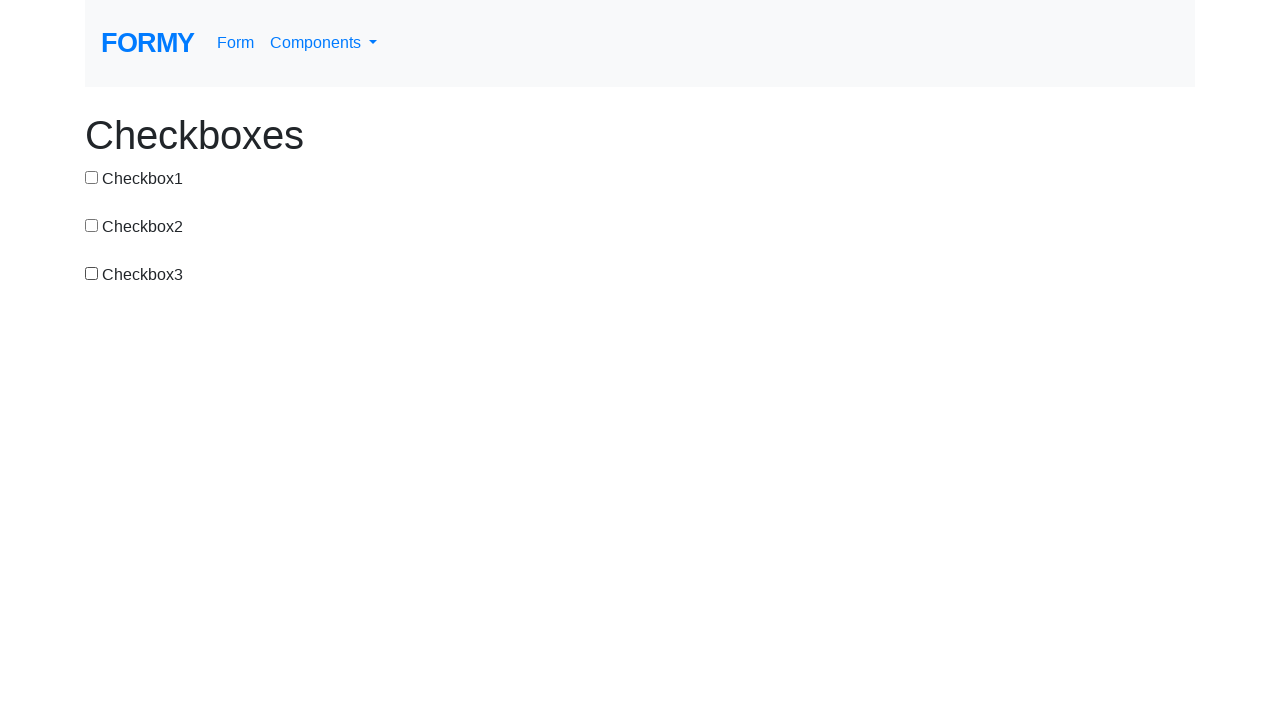

Checked checkbox 1 again at (92, 177) on #checkbox-1
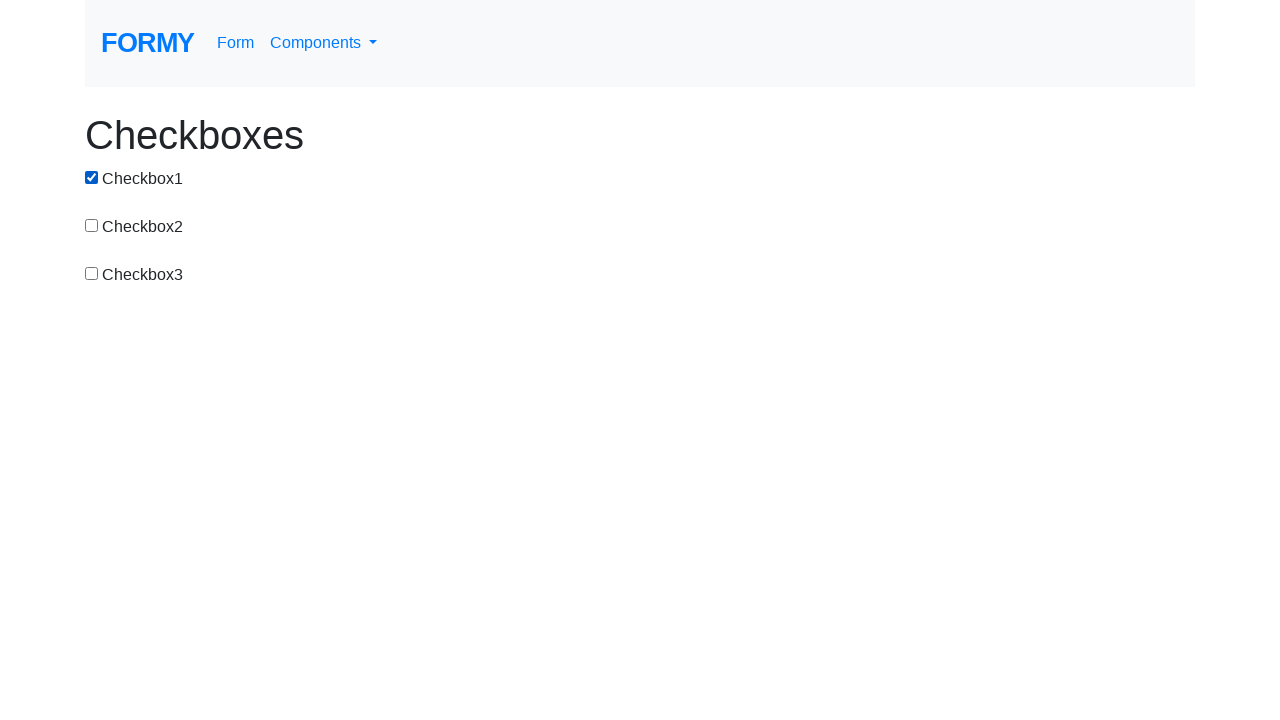

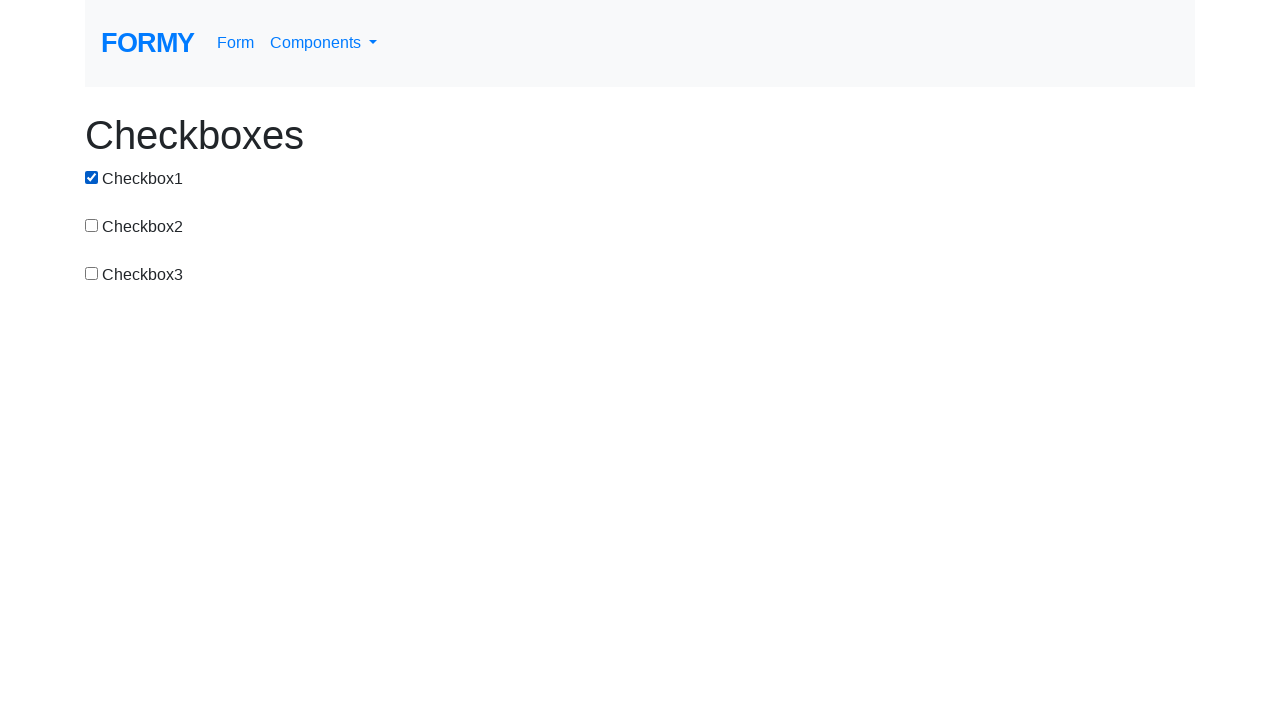